Tests an Angular practice form by filling in personal information fields, selecting options, and submitting the form to verify successful submission

Starting URL: https://rahulshettyacademy.com/angularpractice/

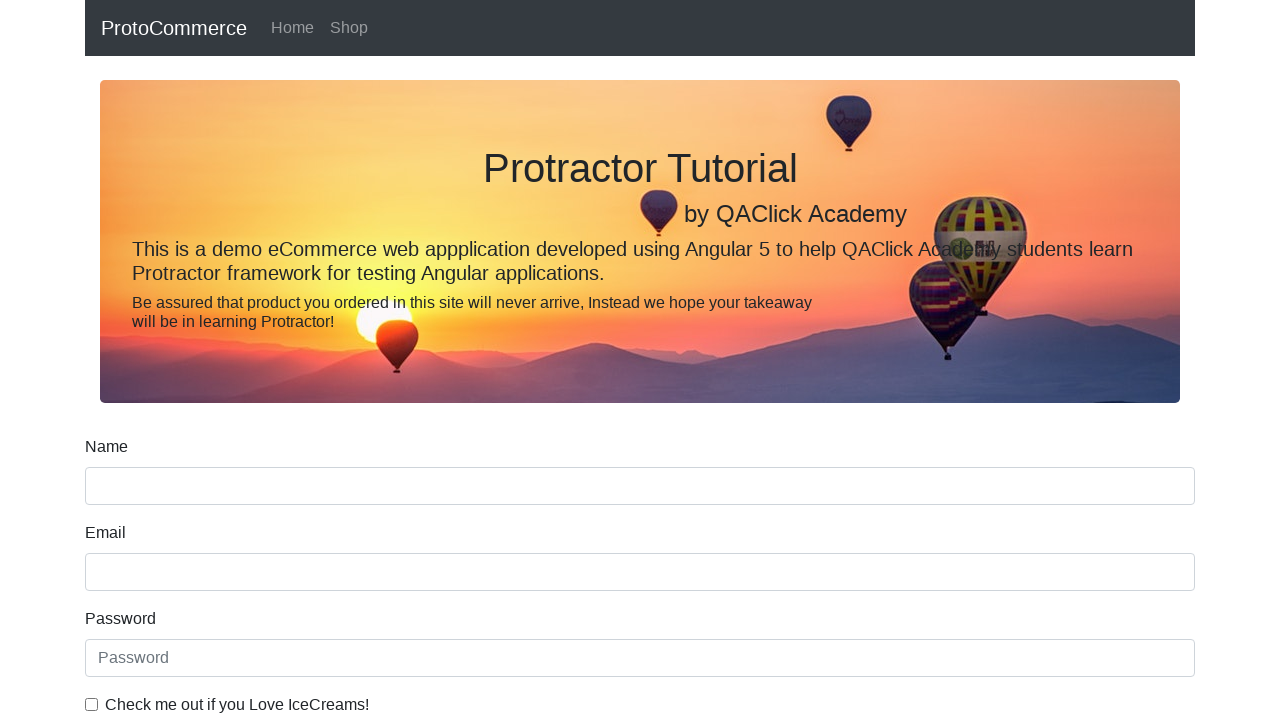

Filled name field with 'Akshay Nawale' on //input[@name='name']
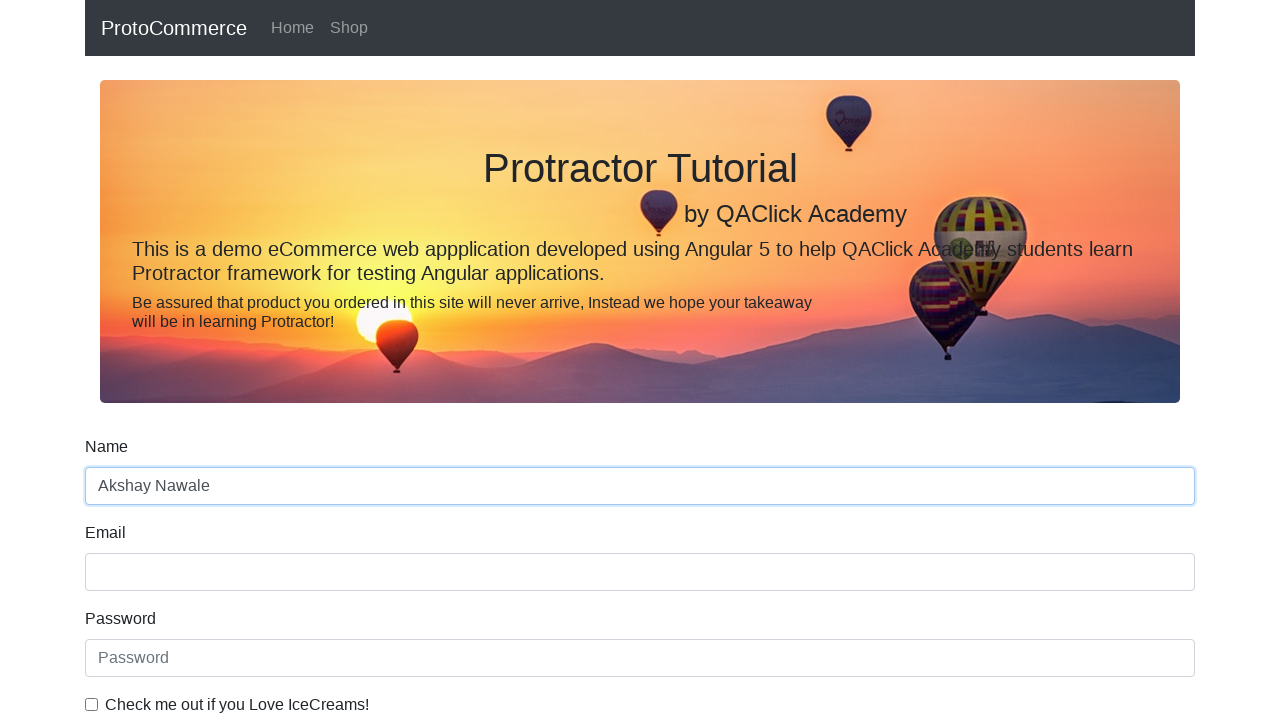

Filled email field with 'Akshay.Nawale@gmail.com' on //input[@name='email']
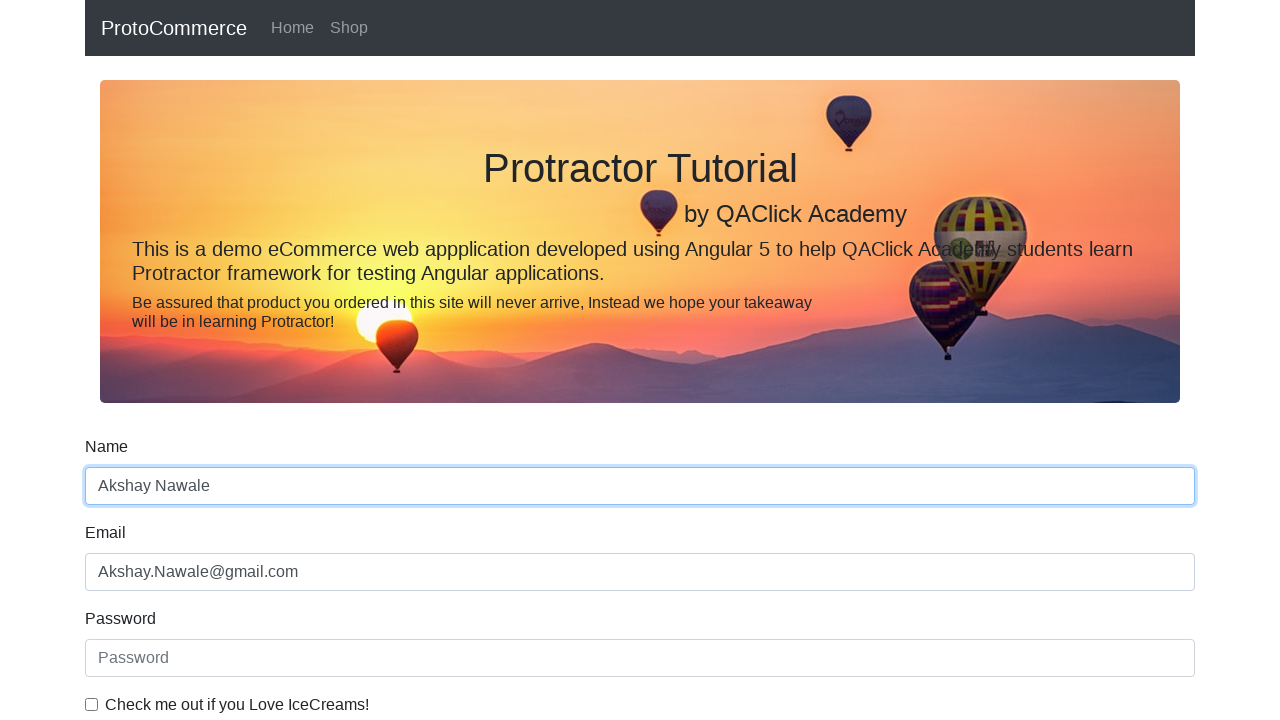

Filled password field on #exampleInputPassword1
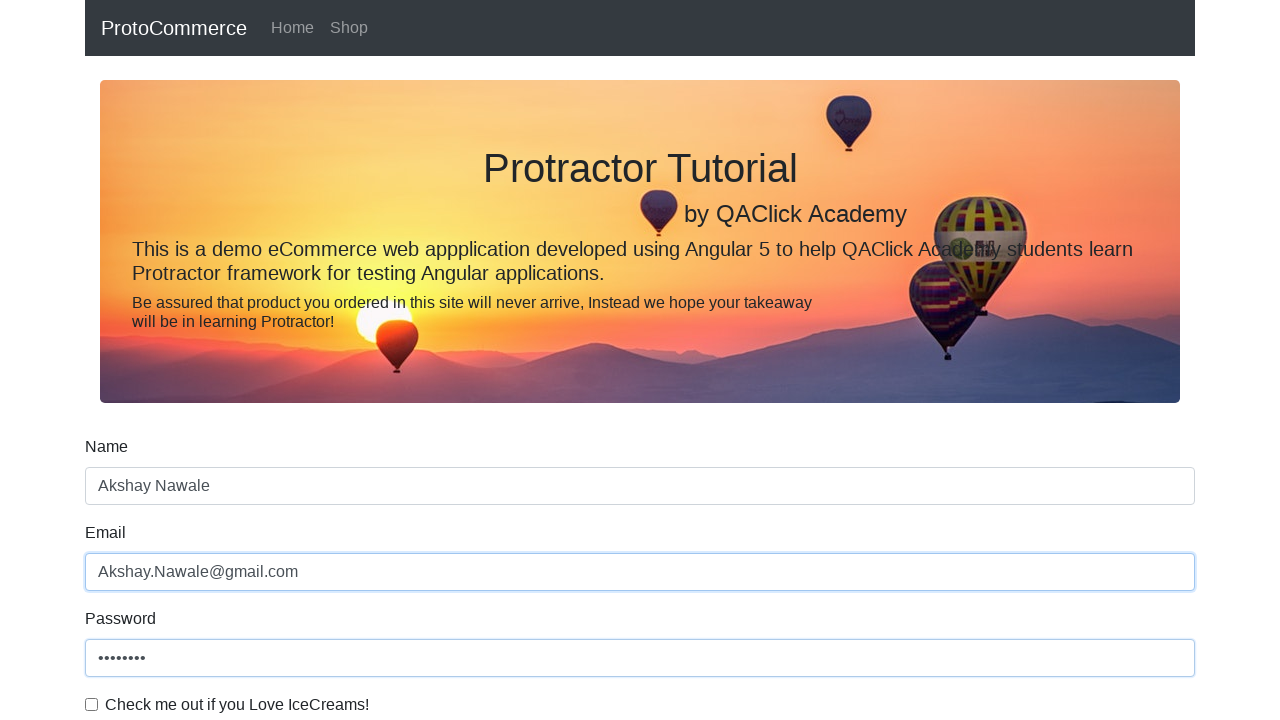

Checked the checkbox at (92, 704) on #exampleCheck1
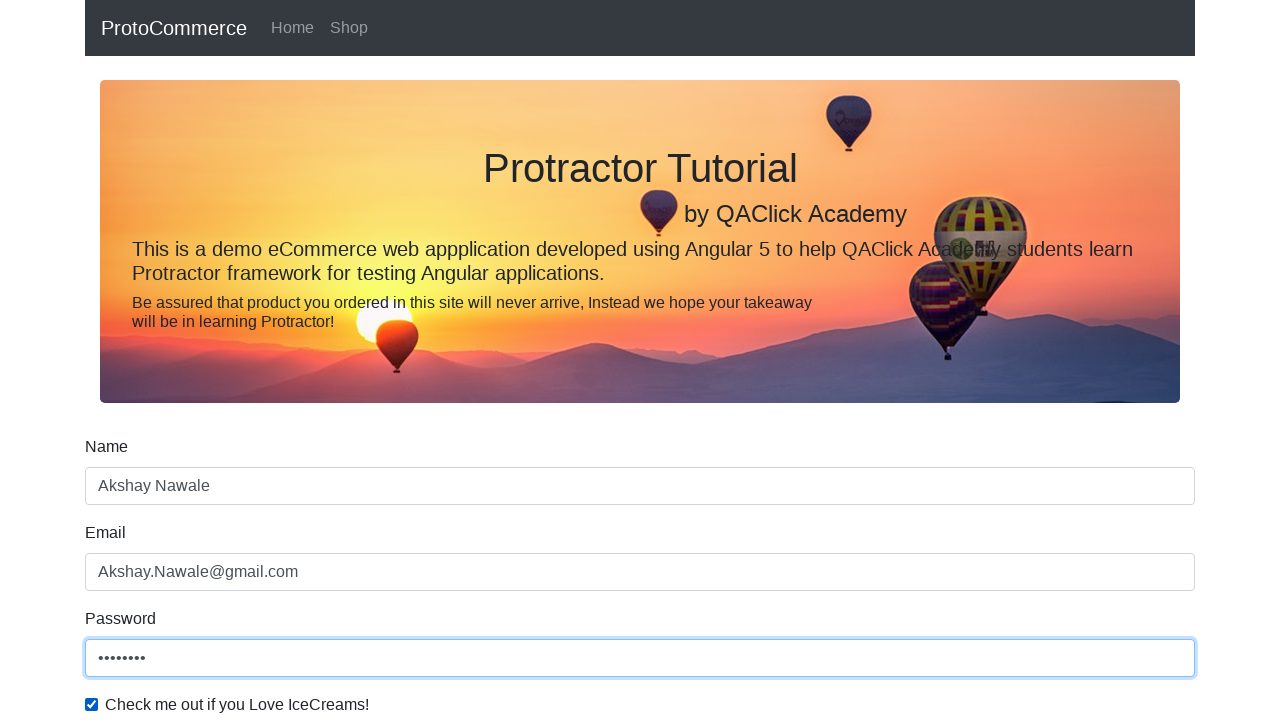

Selected 'Male' from gender dropdown on #exampleFormControlSelect1
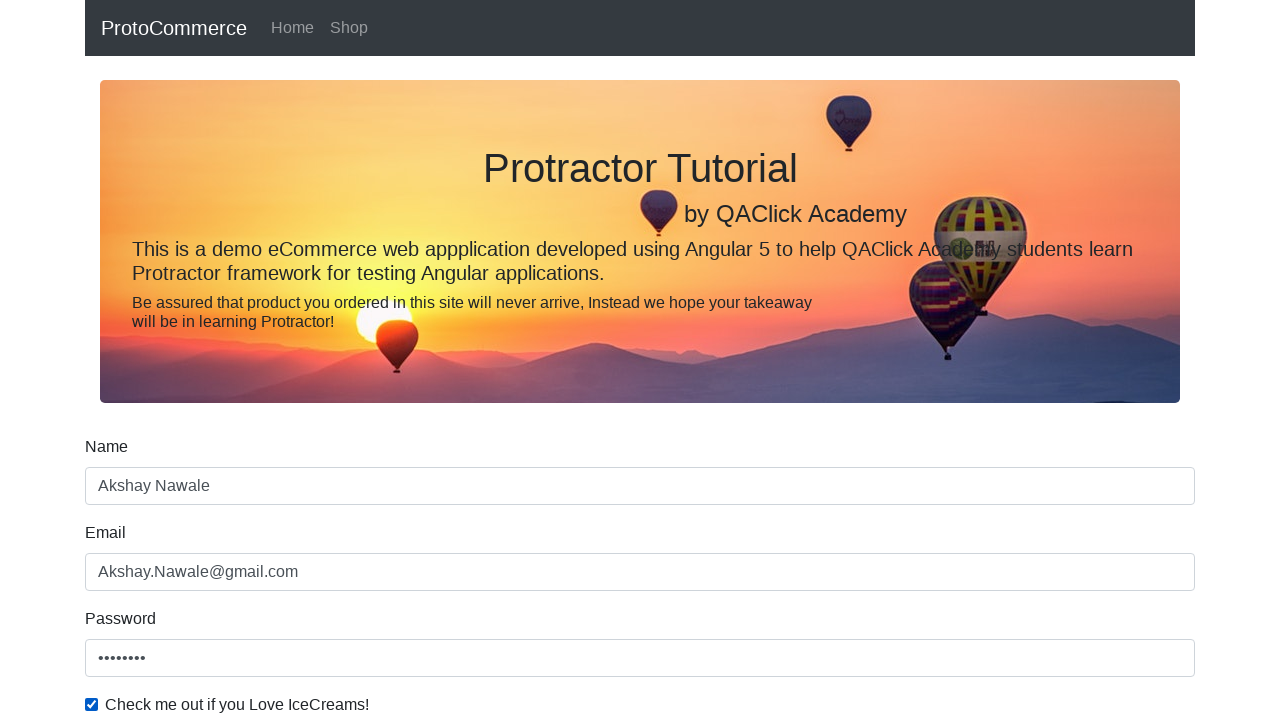

Selected 'Female' from gender dropdown on #exampleFormControlSelect1
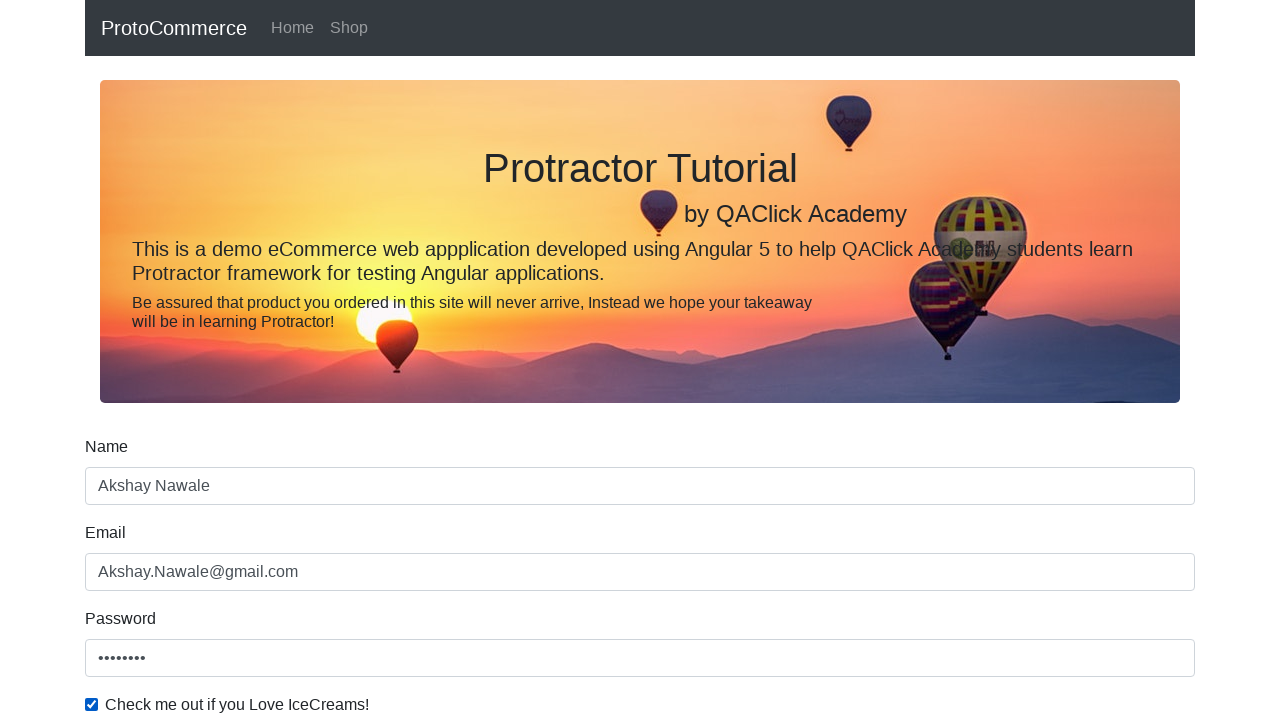

Clicked employment status radio button at (238, 360) on #inlineRadio1
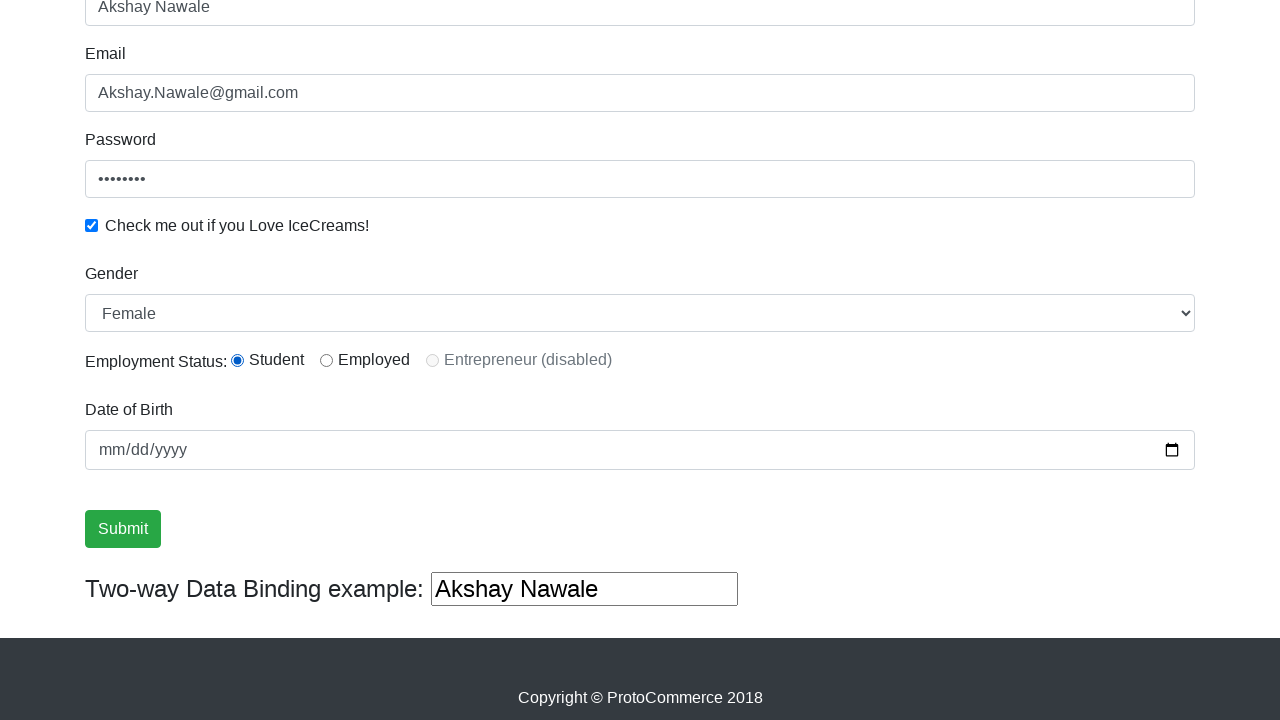

Clicked submit button to submit the form at (123, 529) on xpath=//input[@type='submit']
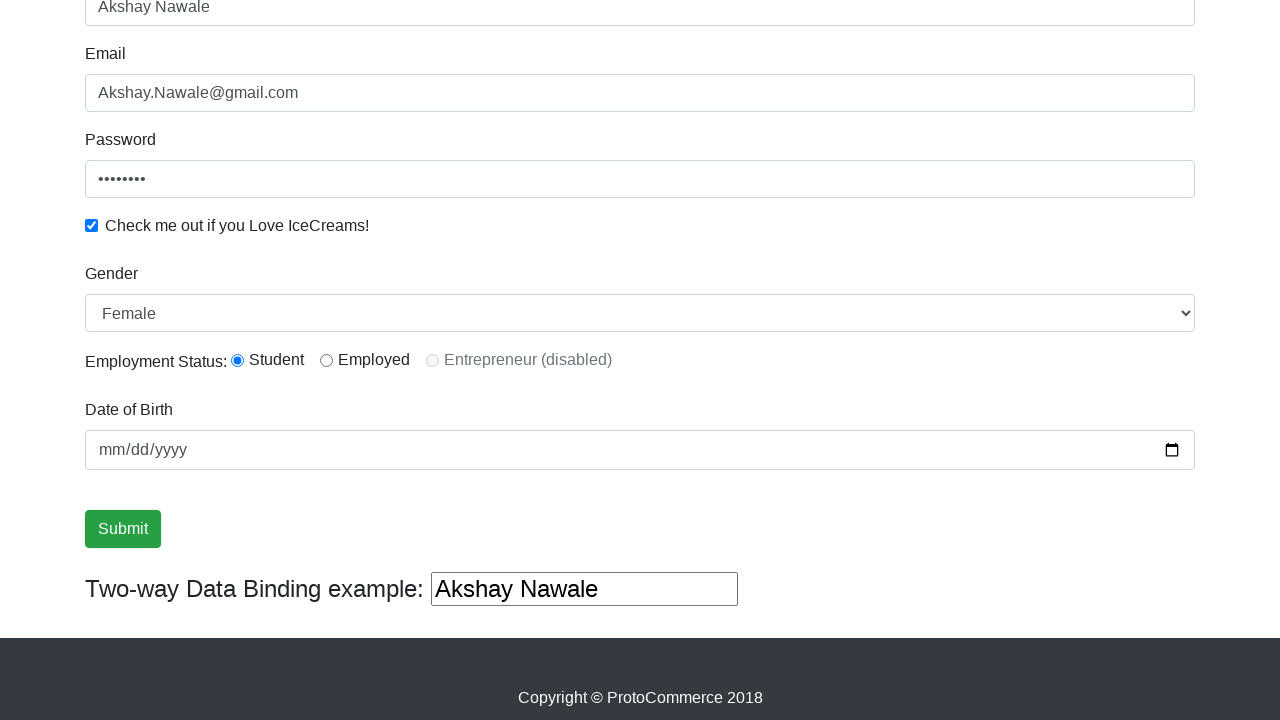

Success message appeared after form submission
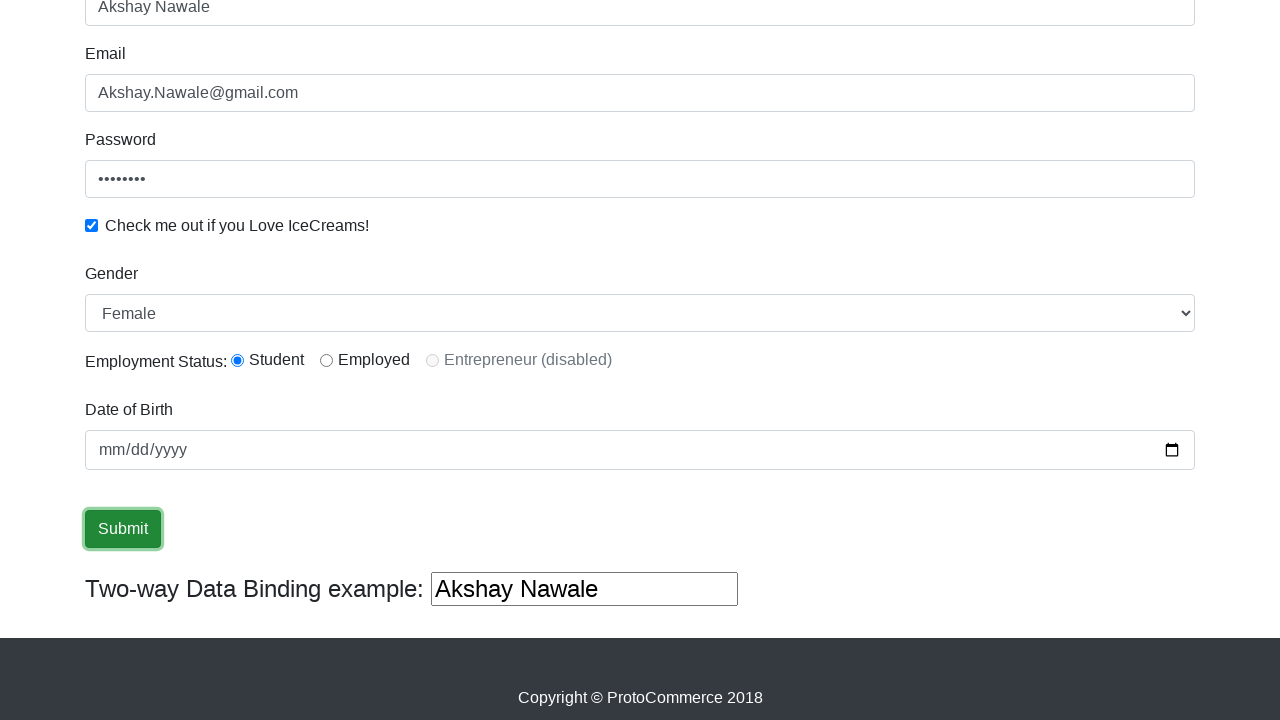

Retrieved success message text
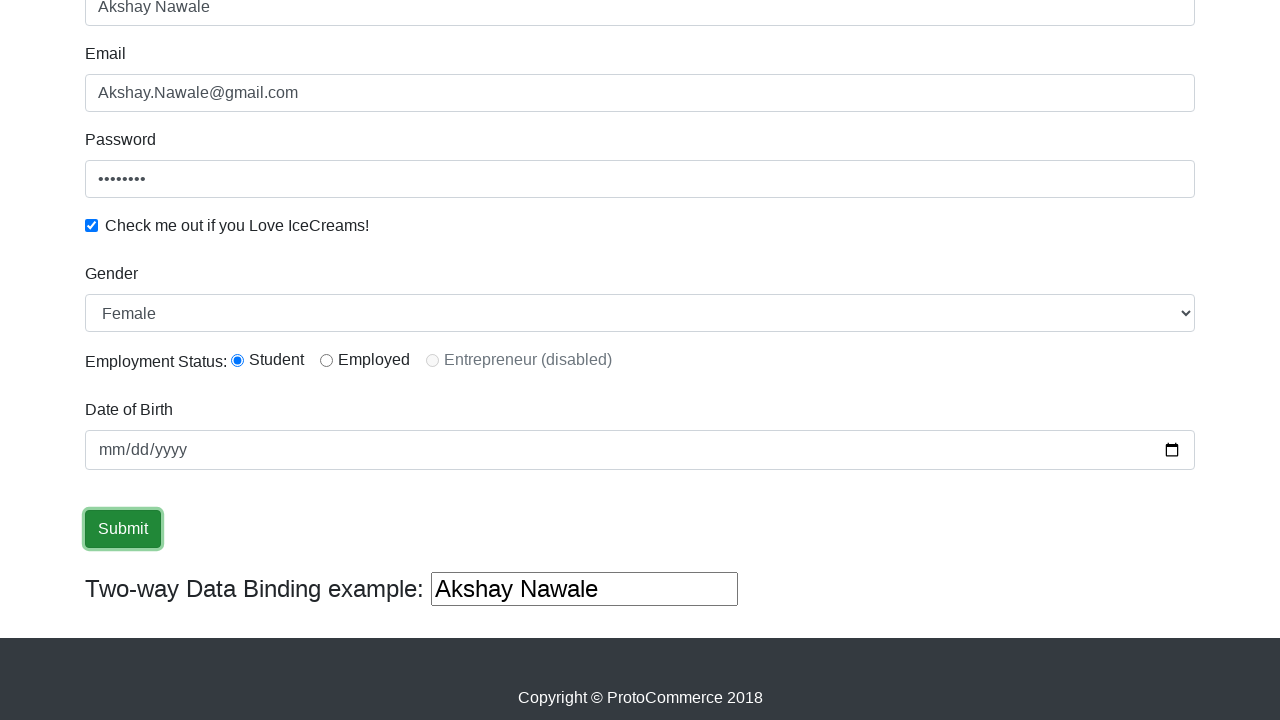

Verified 'Success!' message in alert
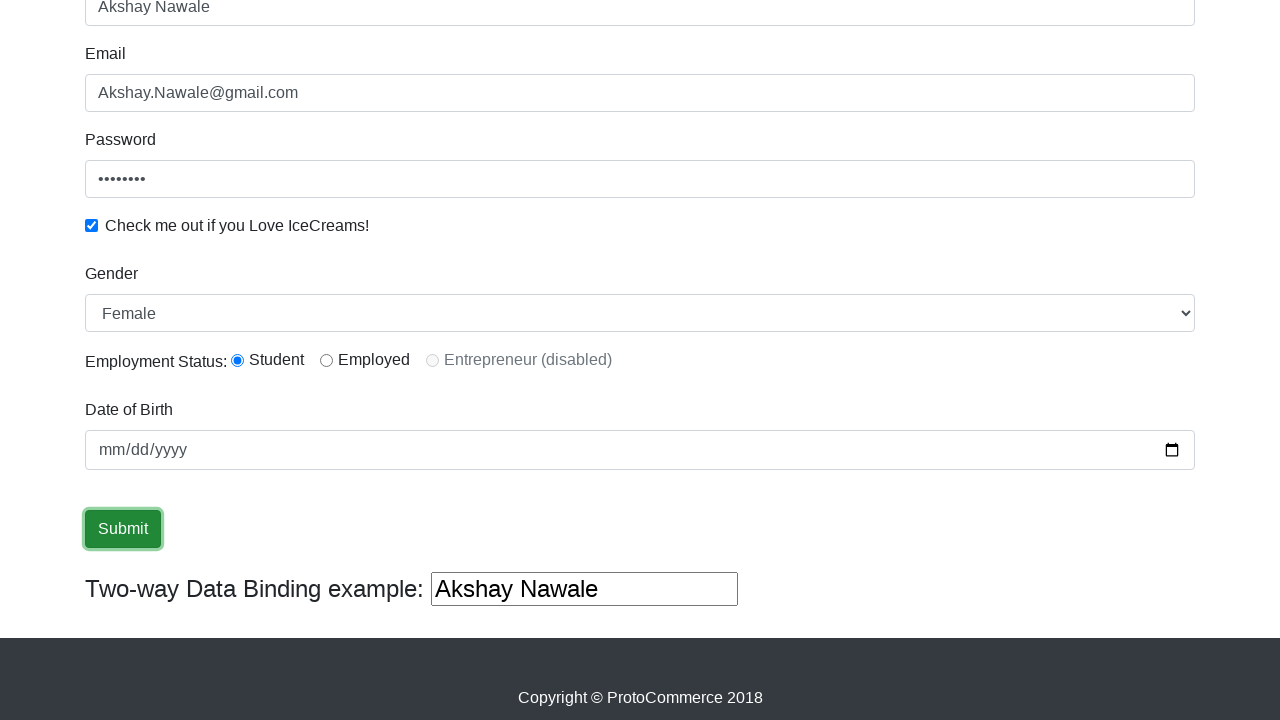

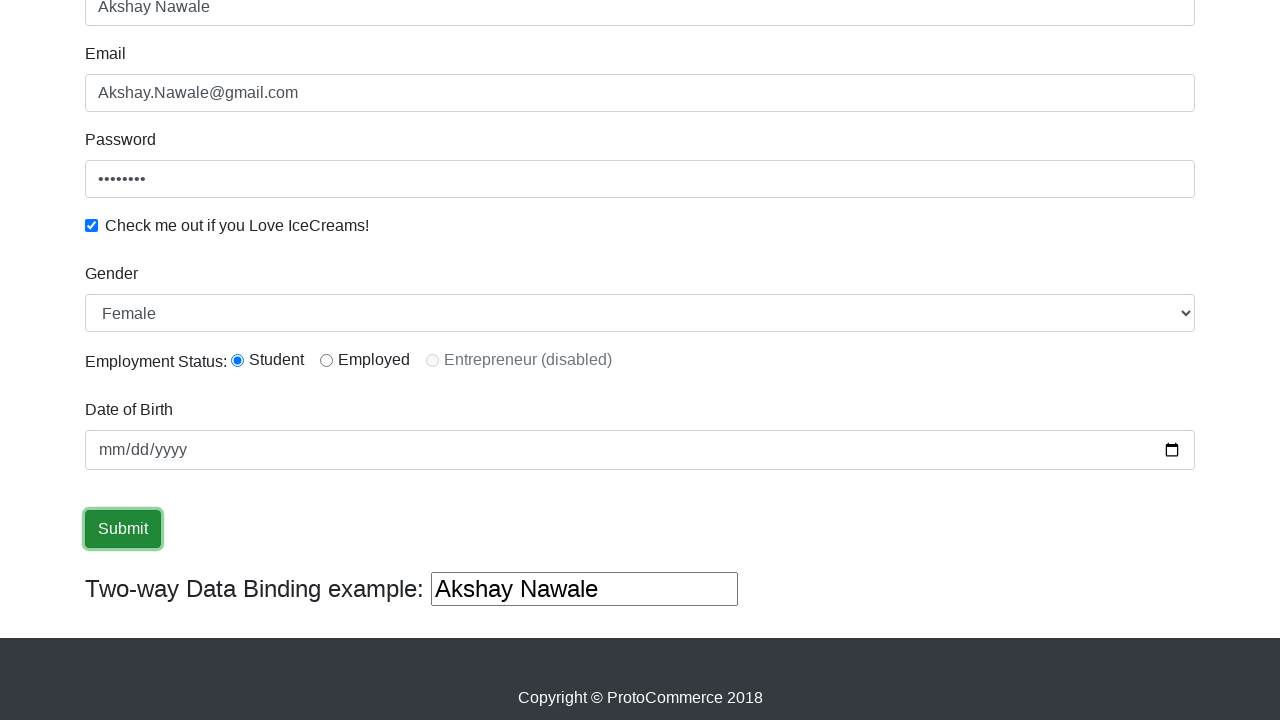